Tests radio button selection by clicking on a specific radio button and verifying selection state

Starting URL: http://antoniotrindade.com.br/treinoautomacao/elementsweb.html

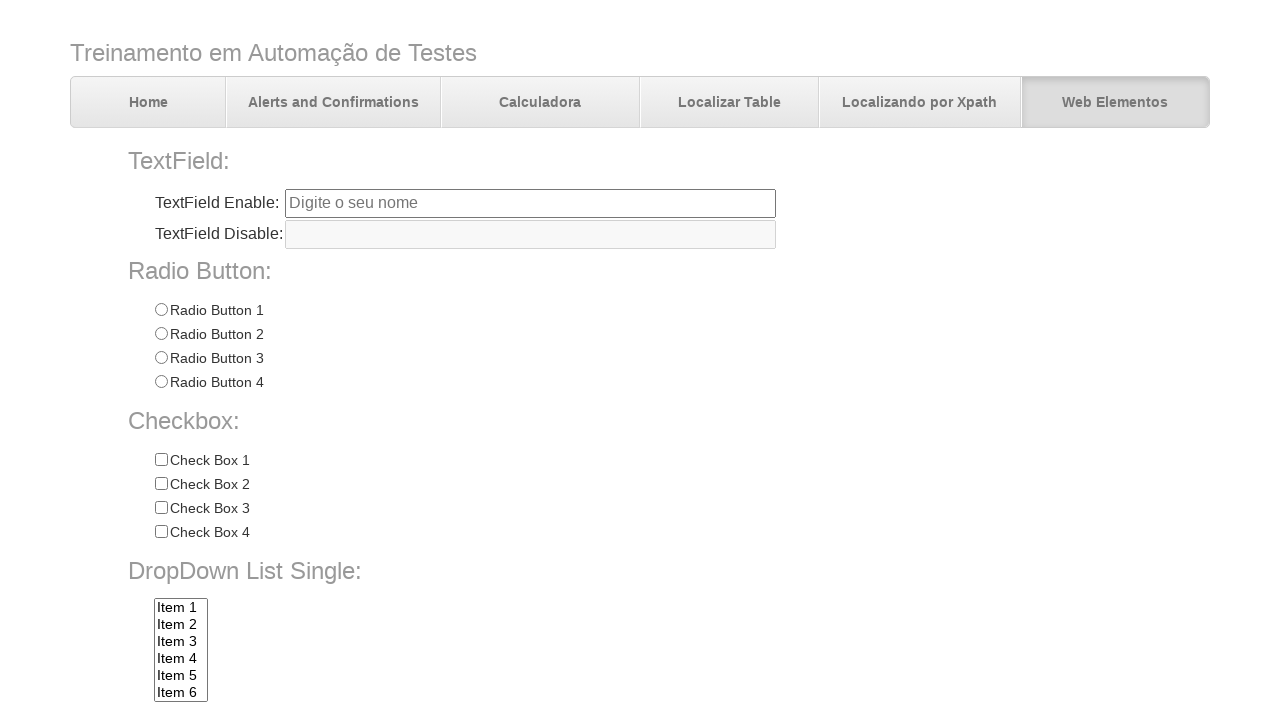

Clicked on Radio 3 radio button at (161, 358) on input[name='radioGroup1'][value='Radio 3']
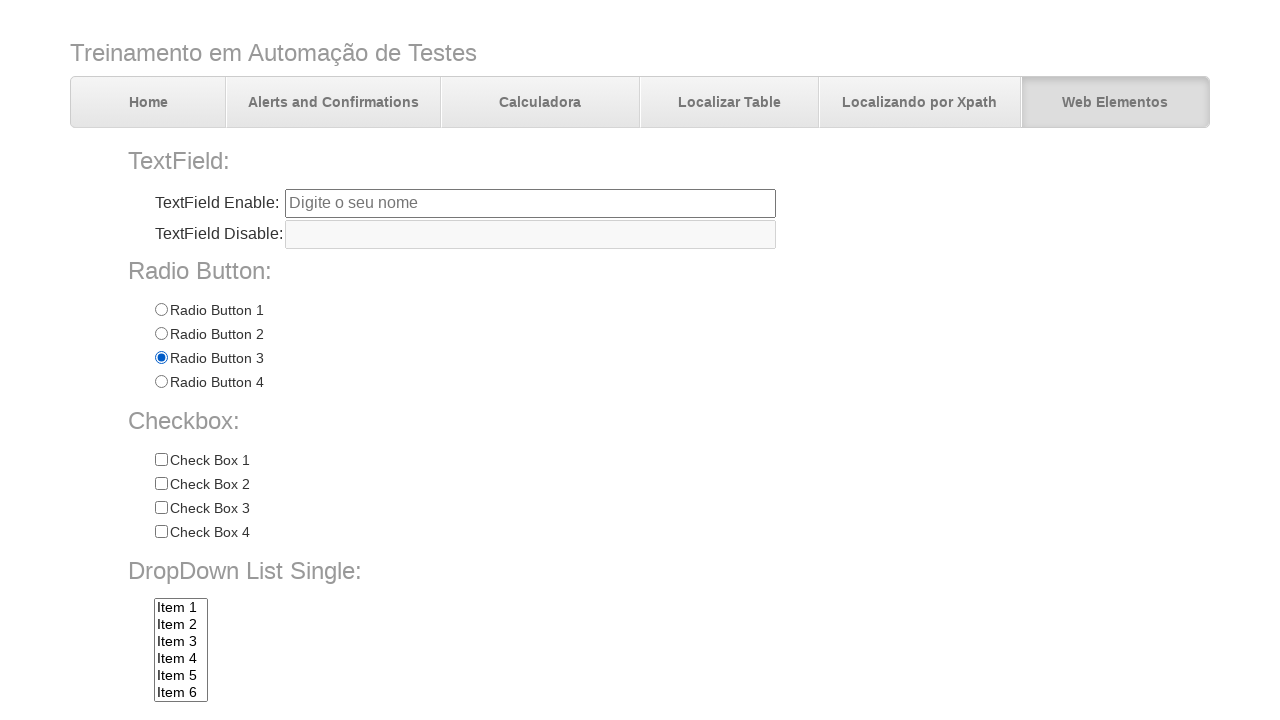

Verified Radio 3 is selected
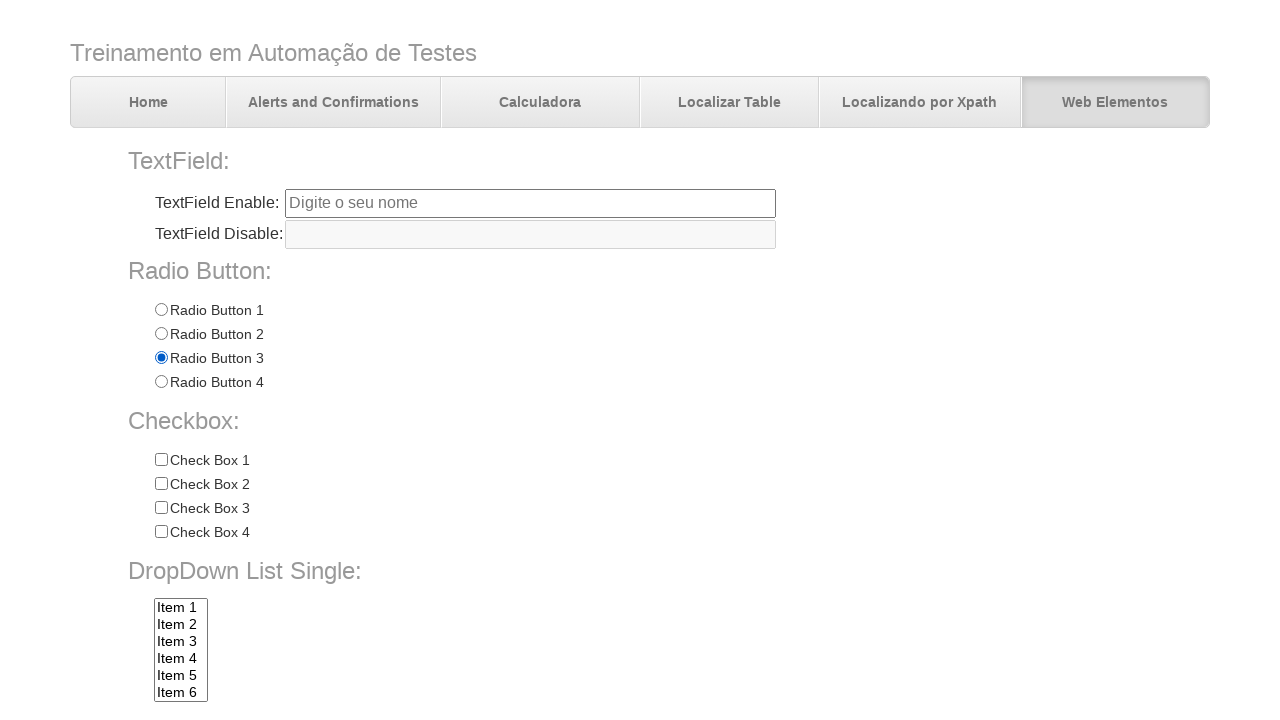

Verified Radio 1 is not selected
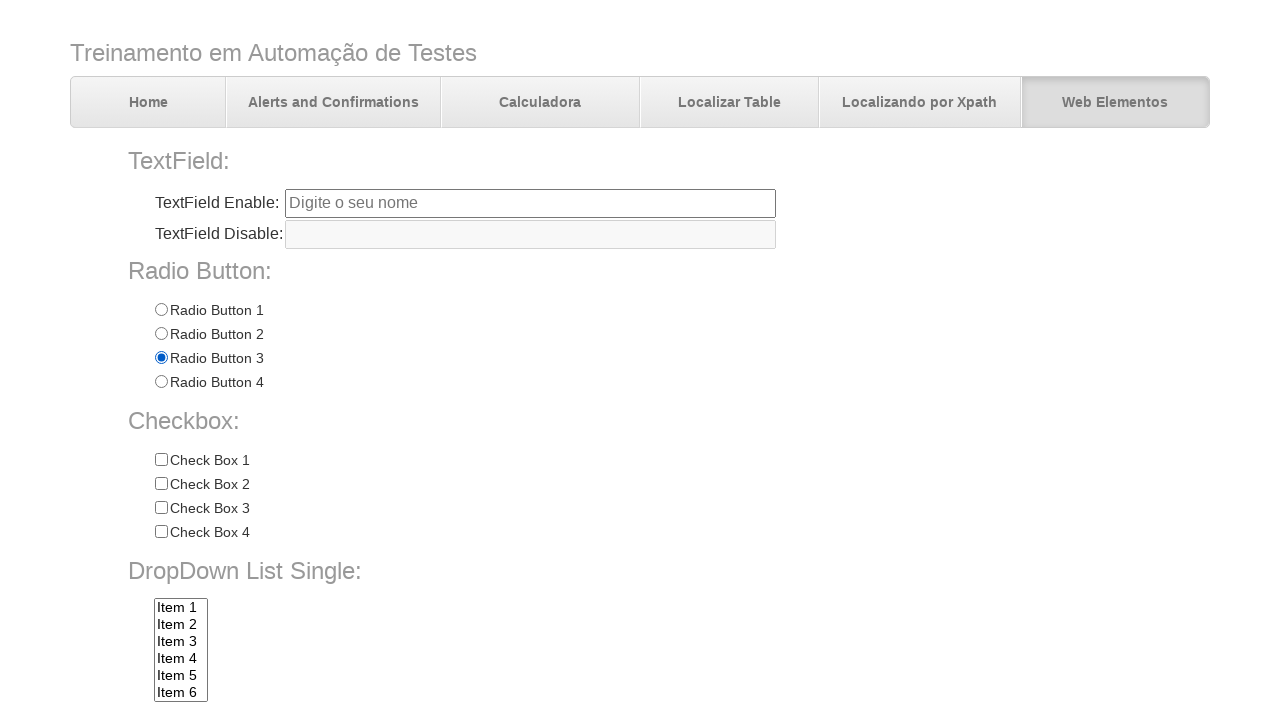

Verified Radio 2 is not selected
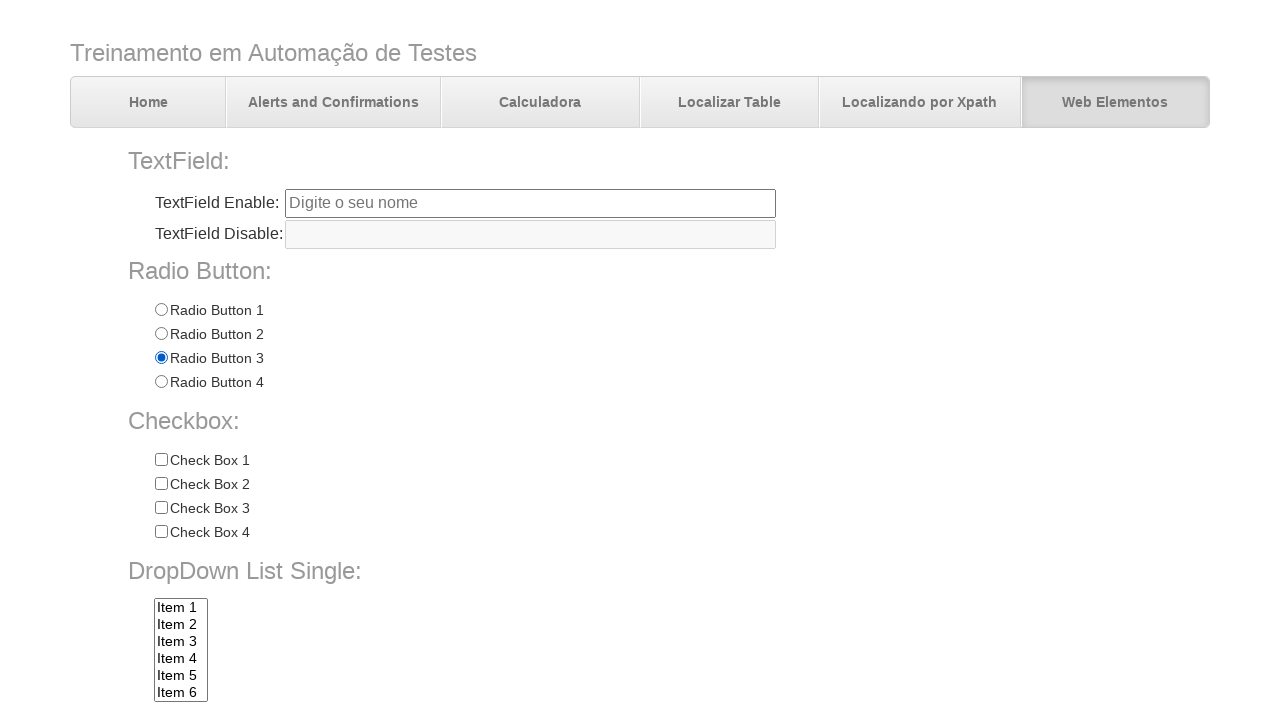

Verified Radio 4 is not selected
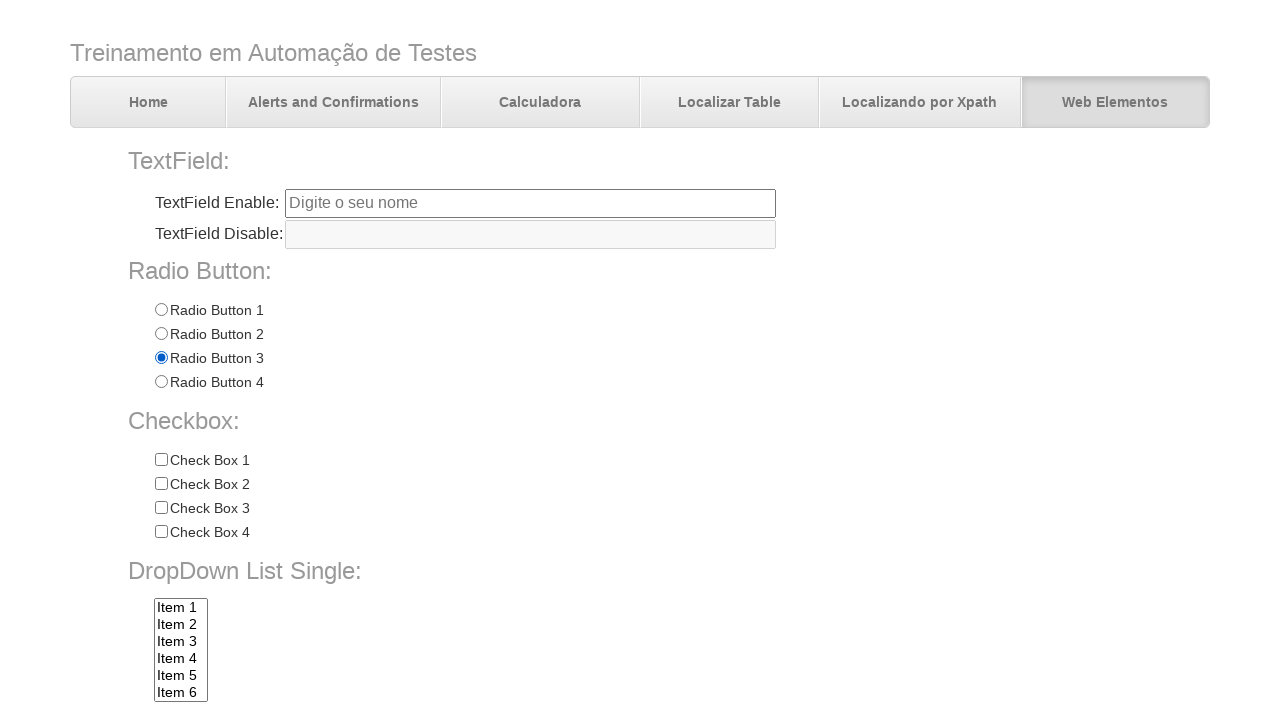

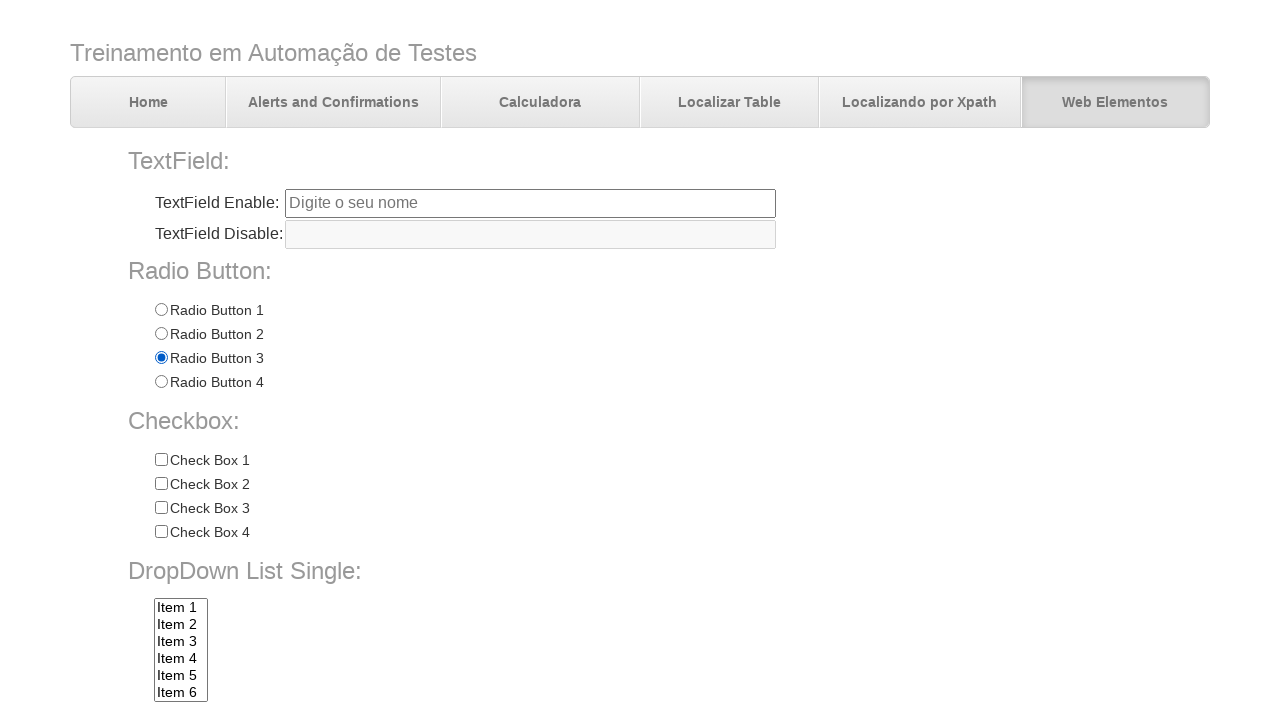